Tests file upload functionality by selecting a file and uploading it, then verifying the success message

Starting URL: https://the-internet.herokuapp.com/upload

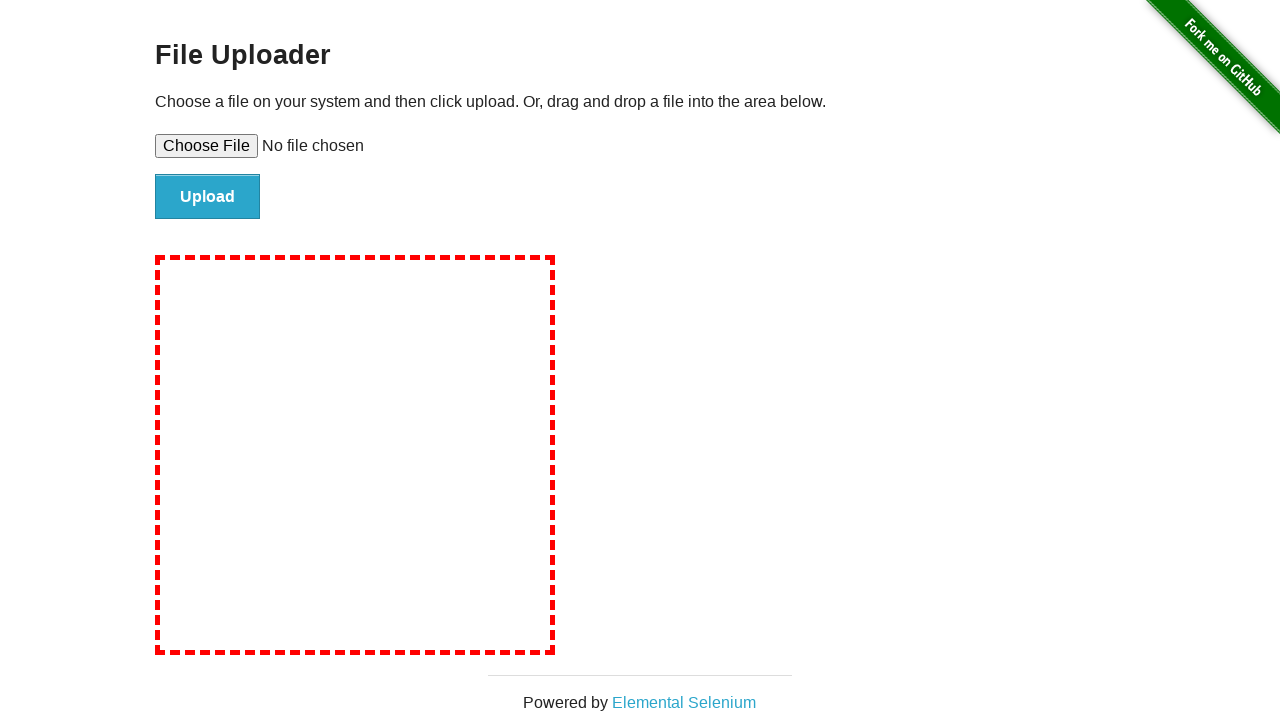

Created temporary test file for upload
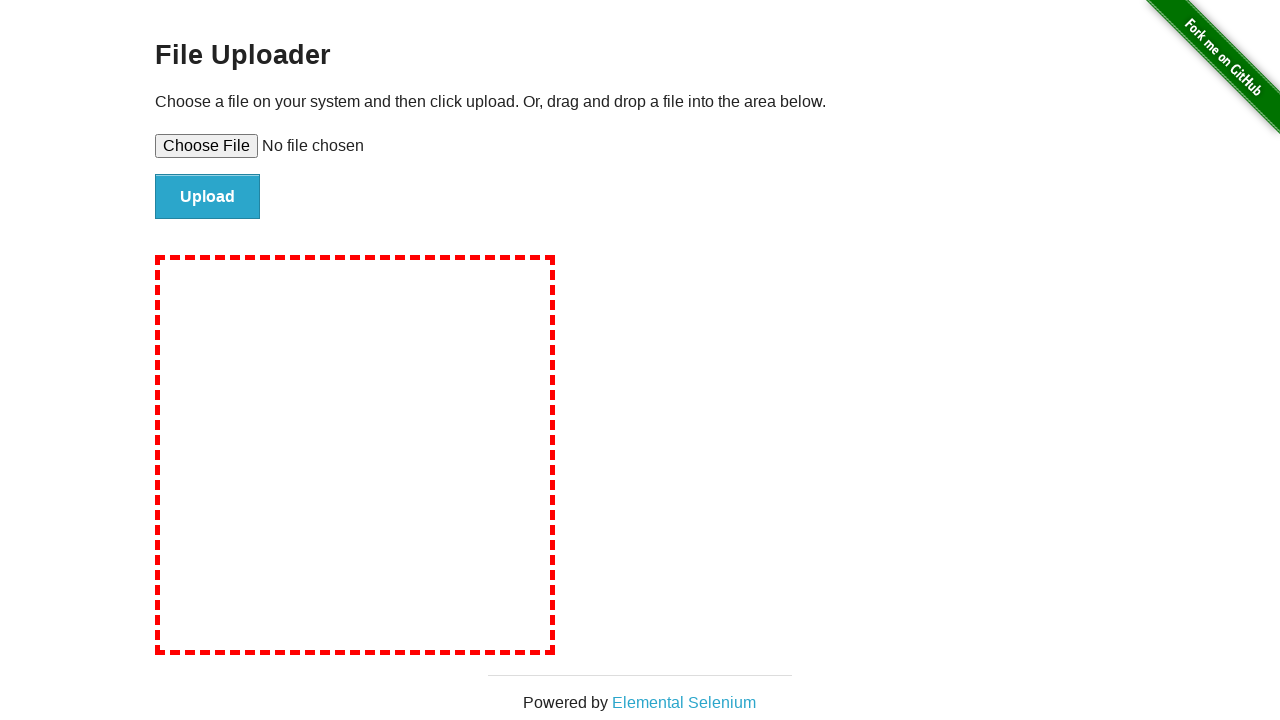

Selected test file for upload using file input element
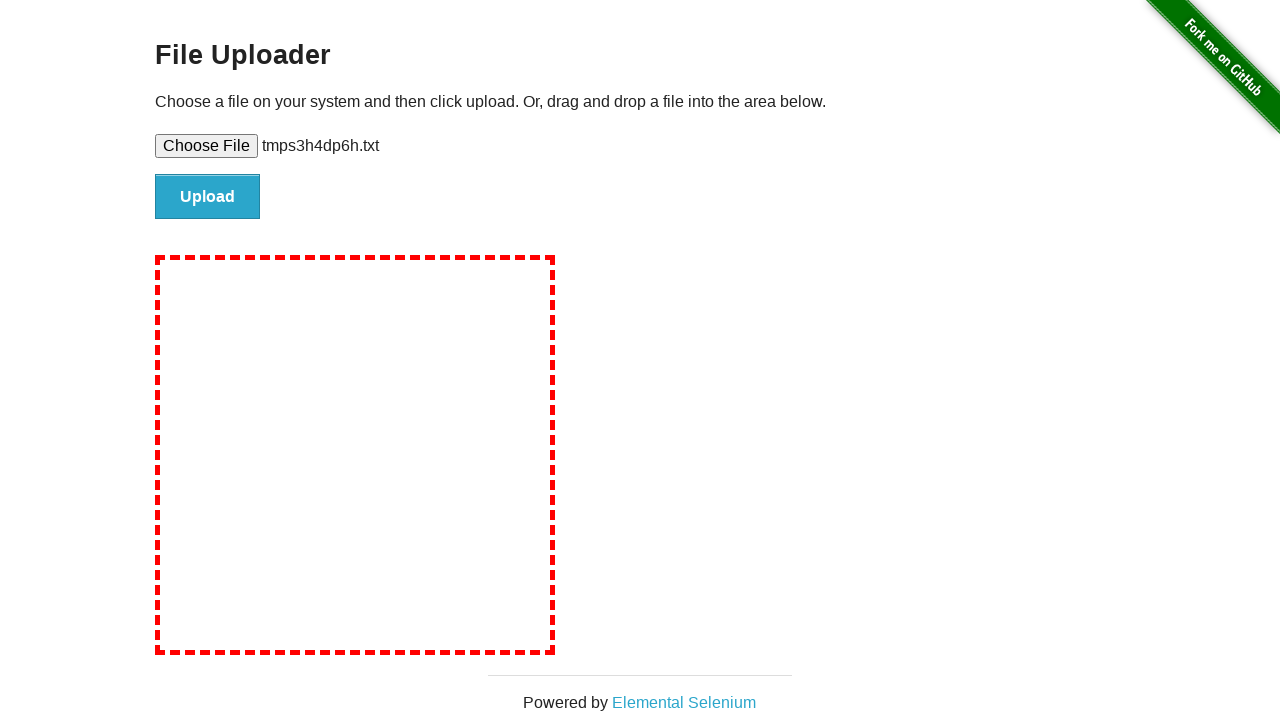

Clicked upload button to submit file at (208, 197) on #file-submit
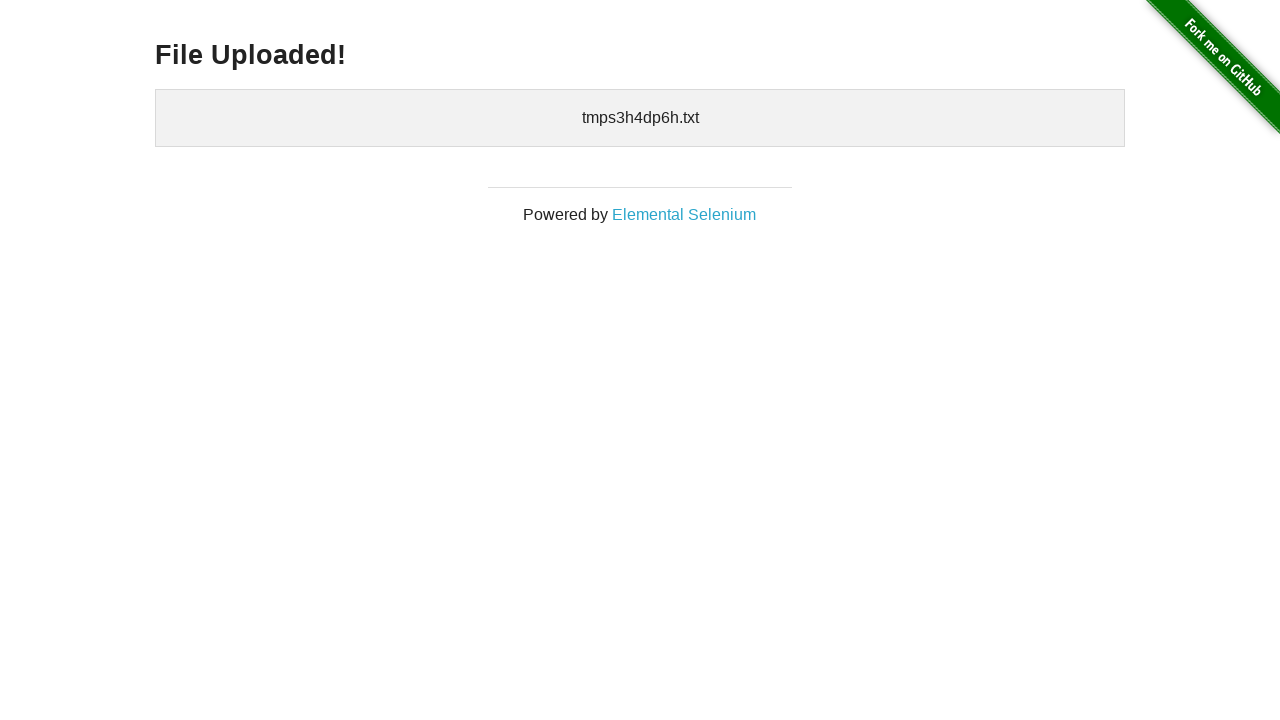

File upload success message appeared
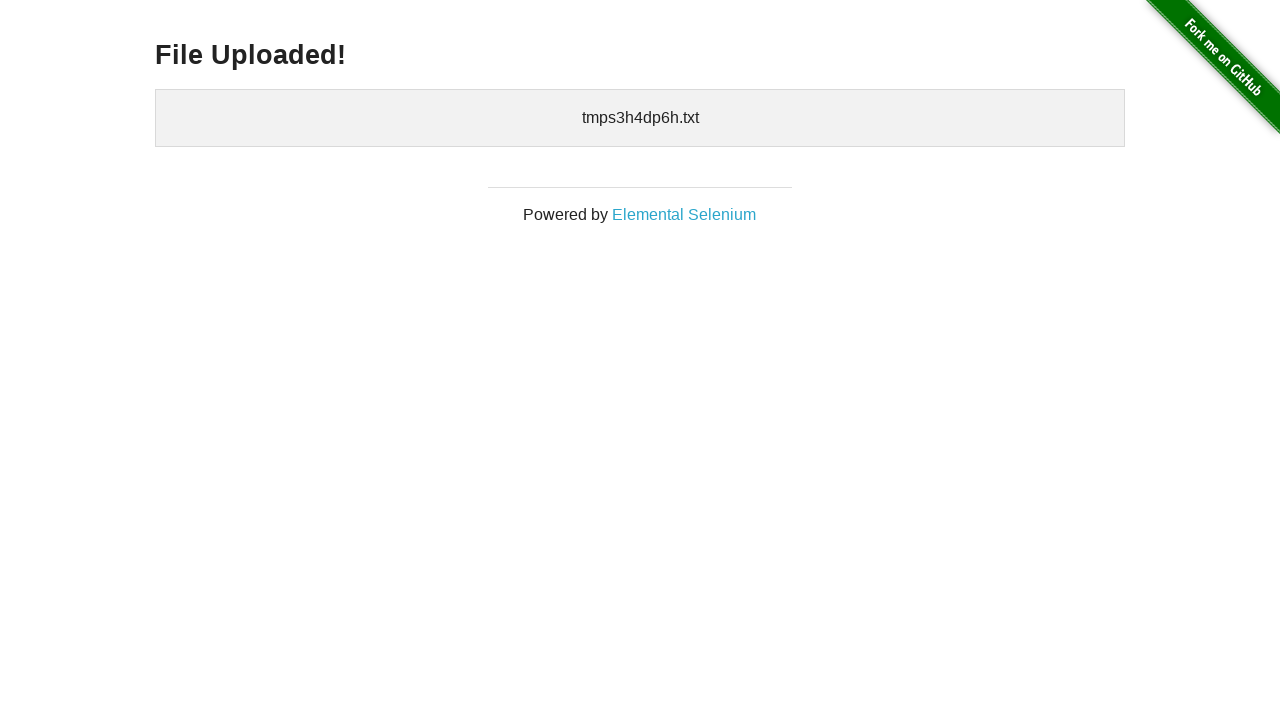

Cleaned up temporary test file
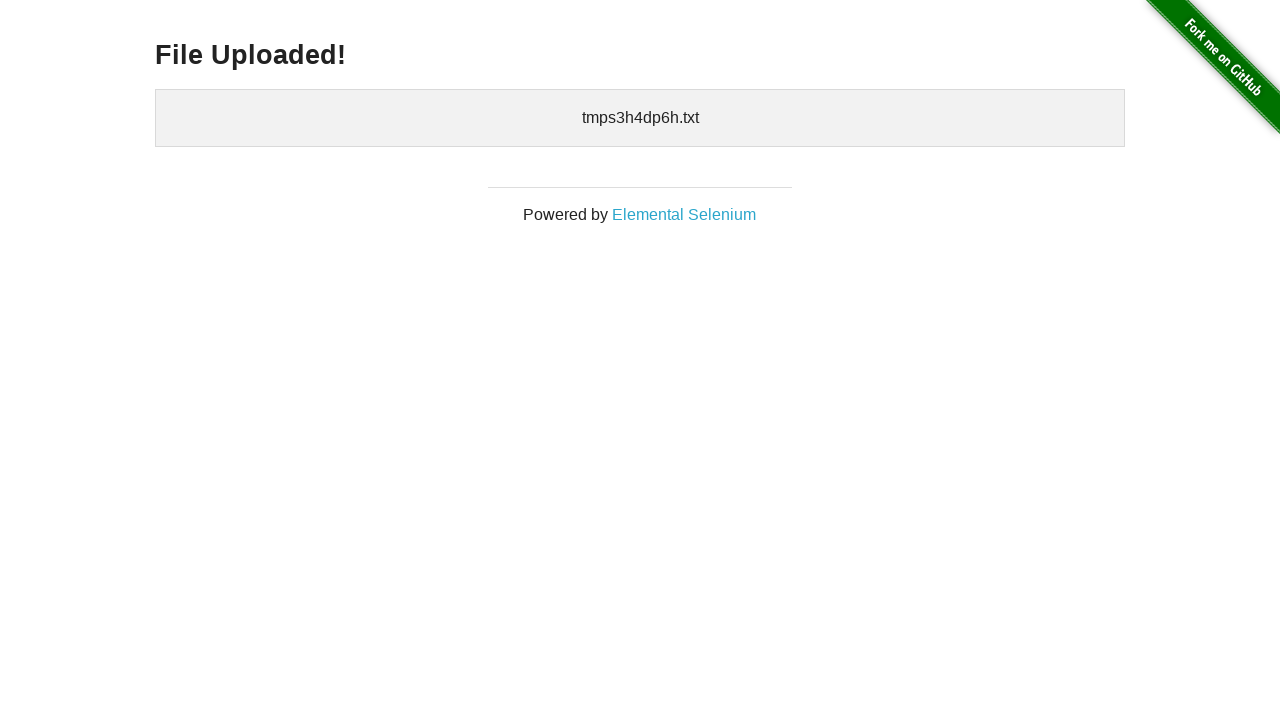

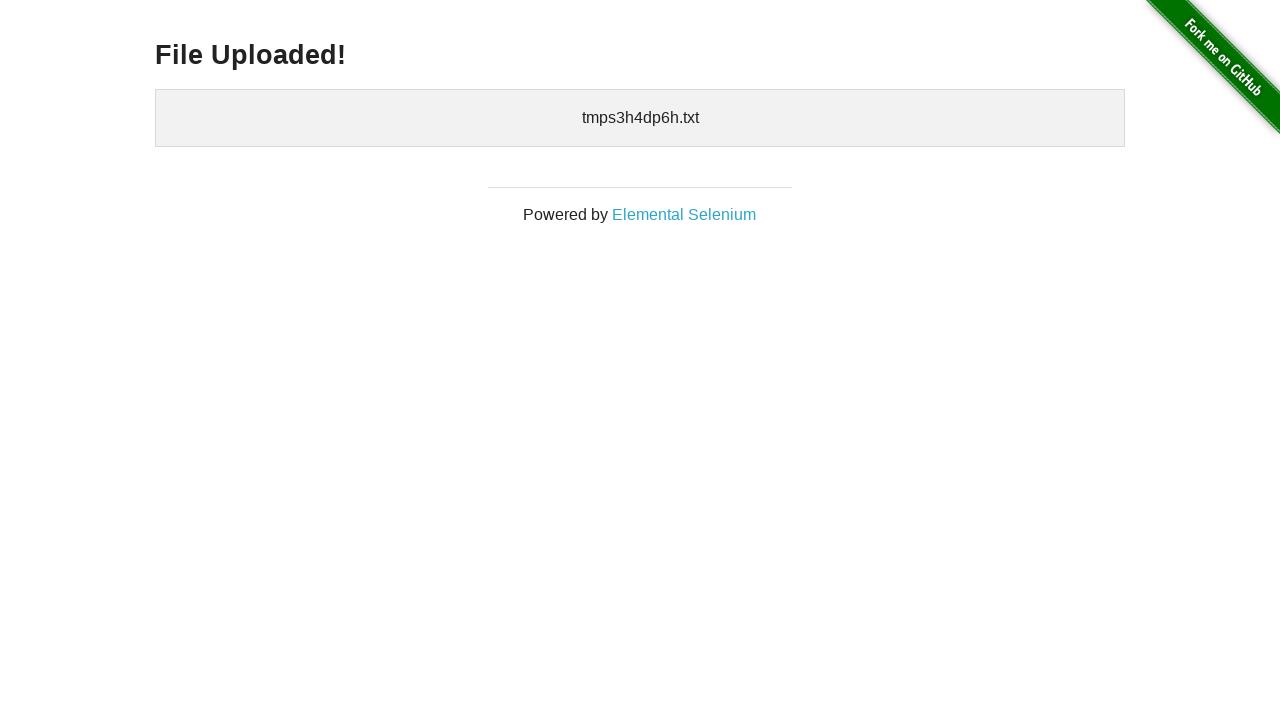